Tests navigation from the homepage to the shop/products page by clicking the shop button and verifying the URL changes to the products page.

Starting URL: https://webshop-agil-testautomatiserare.netlify.app/

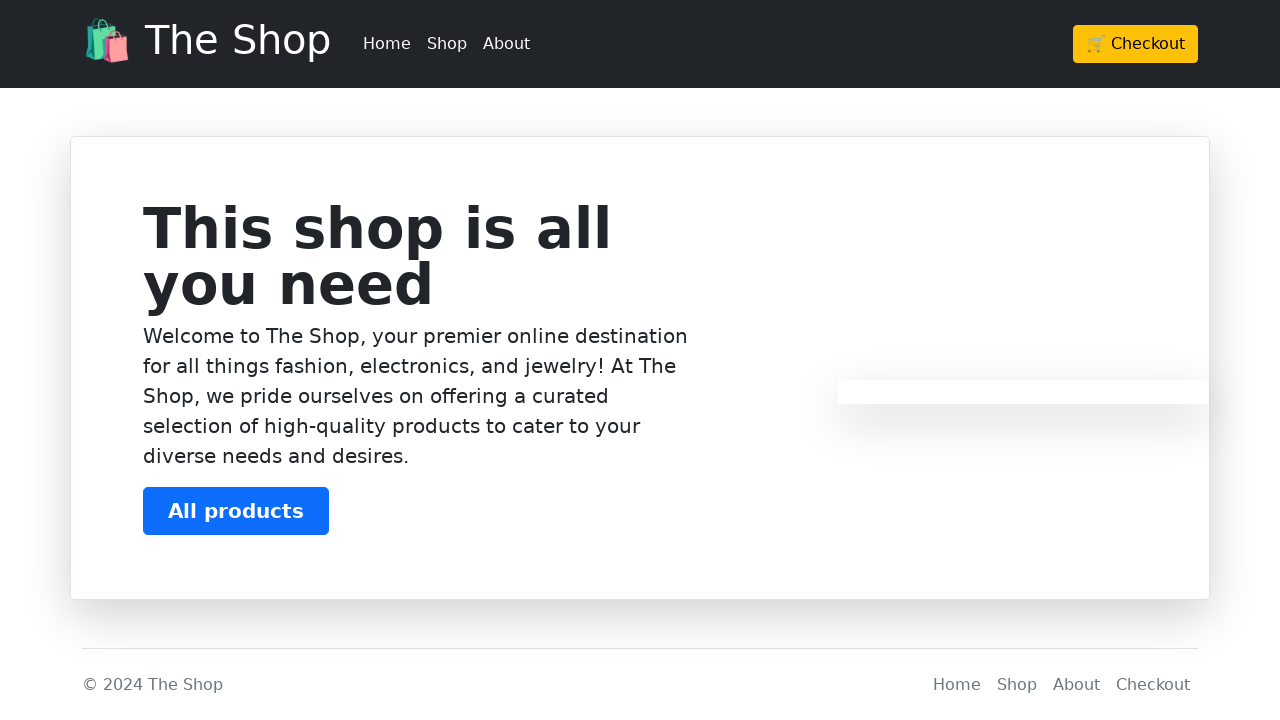

Clicked the shop button in the header navigation at (447, 44) on header a[href='/products']
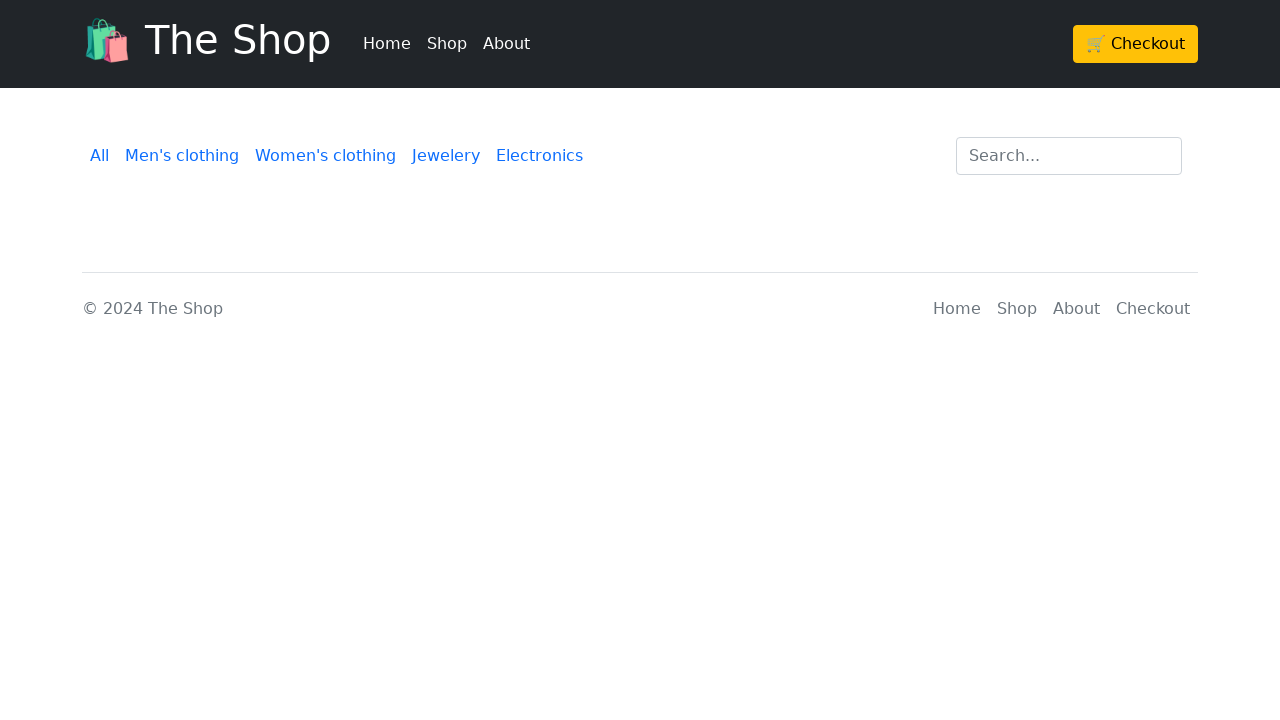

Successfully navigated to the products page (URL verified)
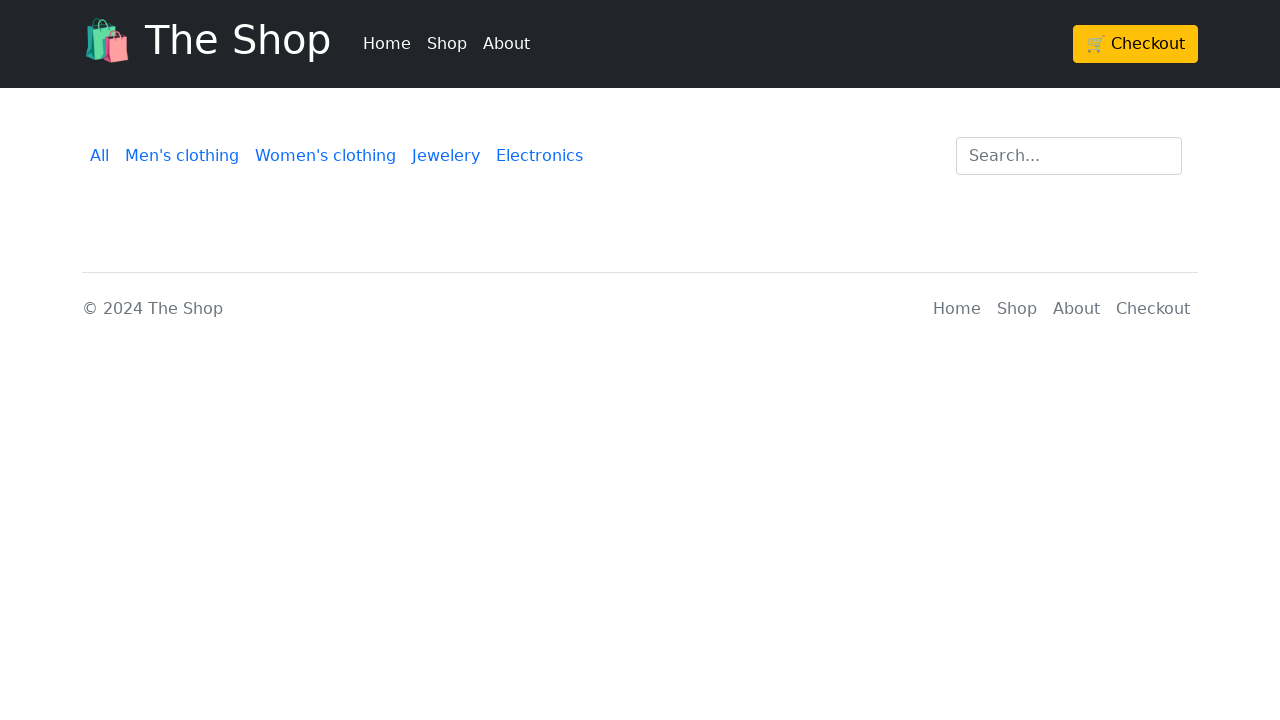

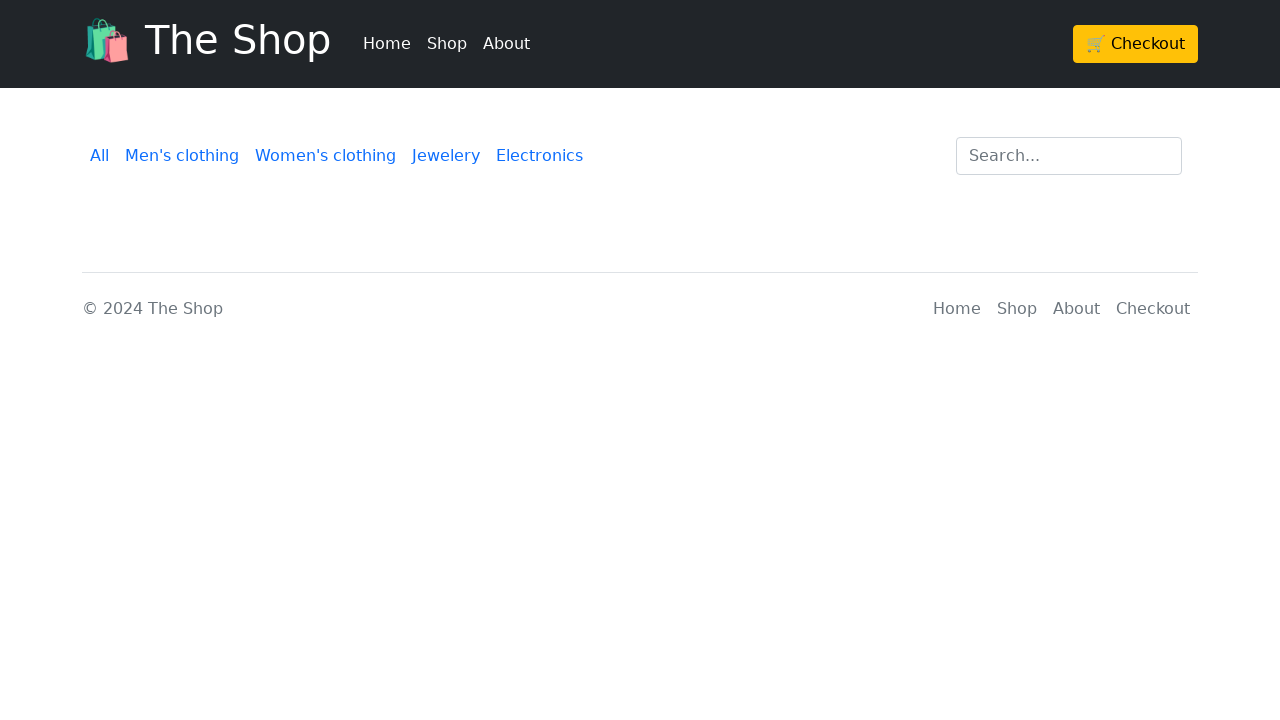